Tests the forgot password functionality by clicking the forgot password link and submitting an email for password recovery

Starting URL: http://adactinhotelapp.com/

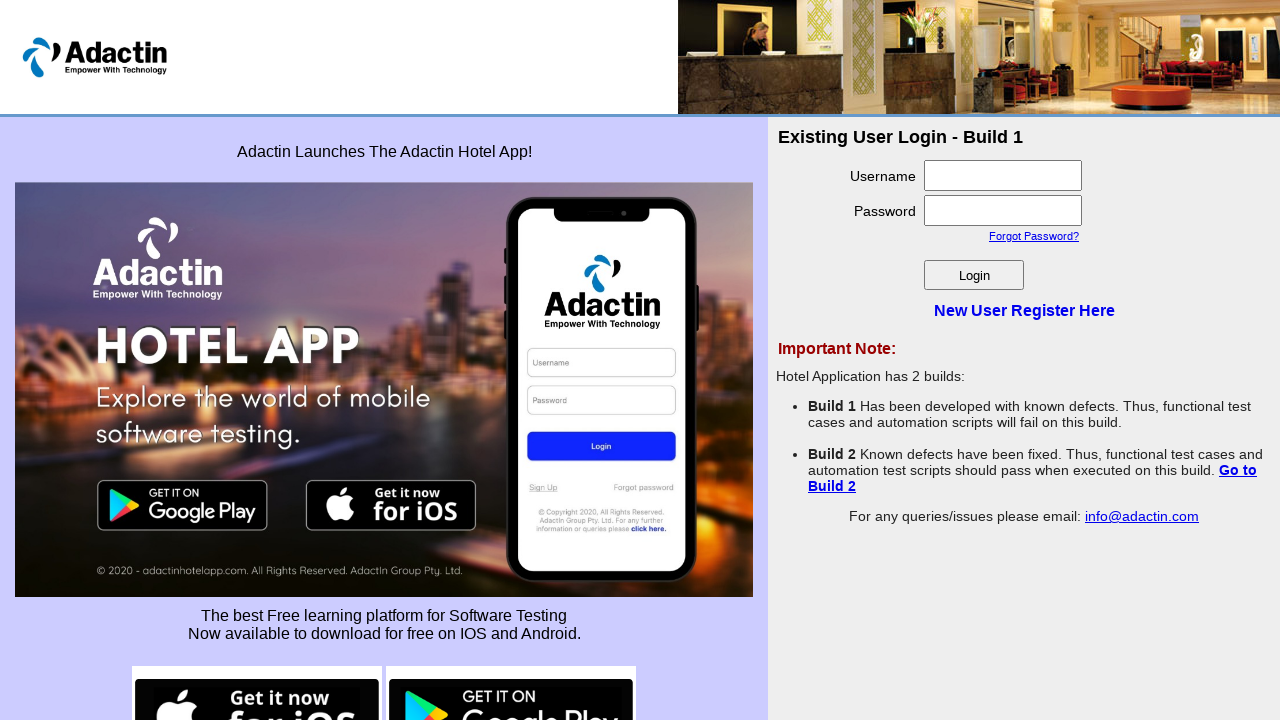

Clicked on Forgot Password link at (1034, 236) on xpath=//a[contains(text(),'Forgot')]
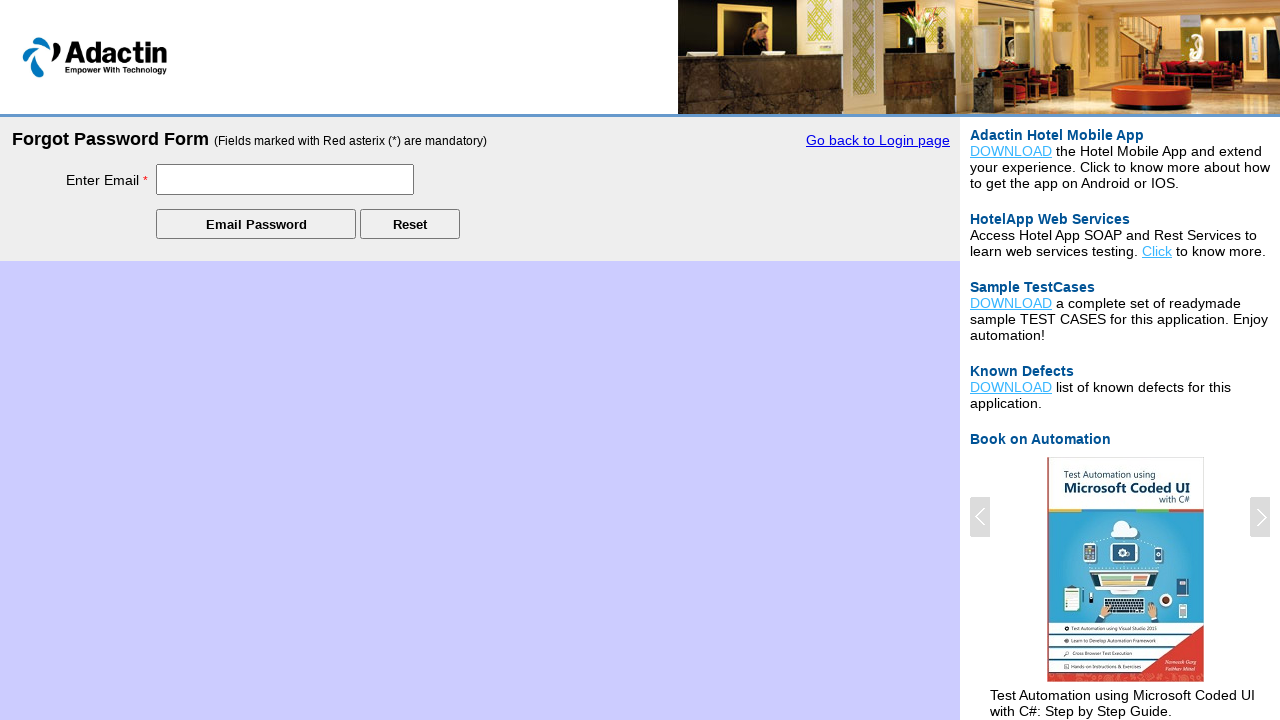

Filled email address field with 'testuser2024@example.com' for password recovery on #emailadd_recovery
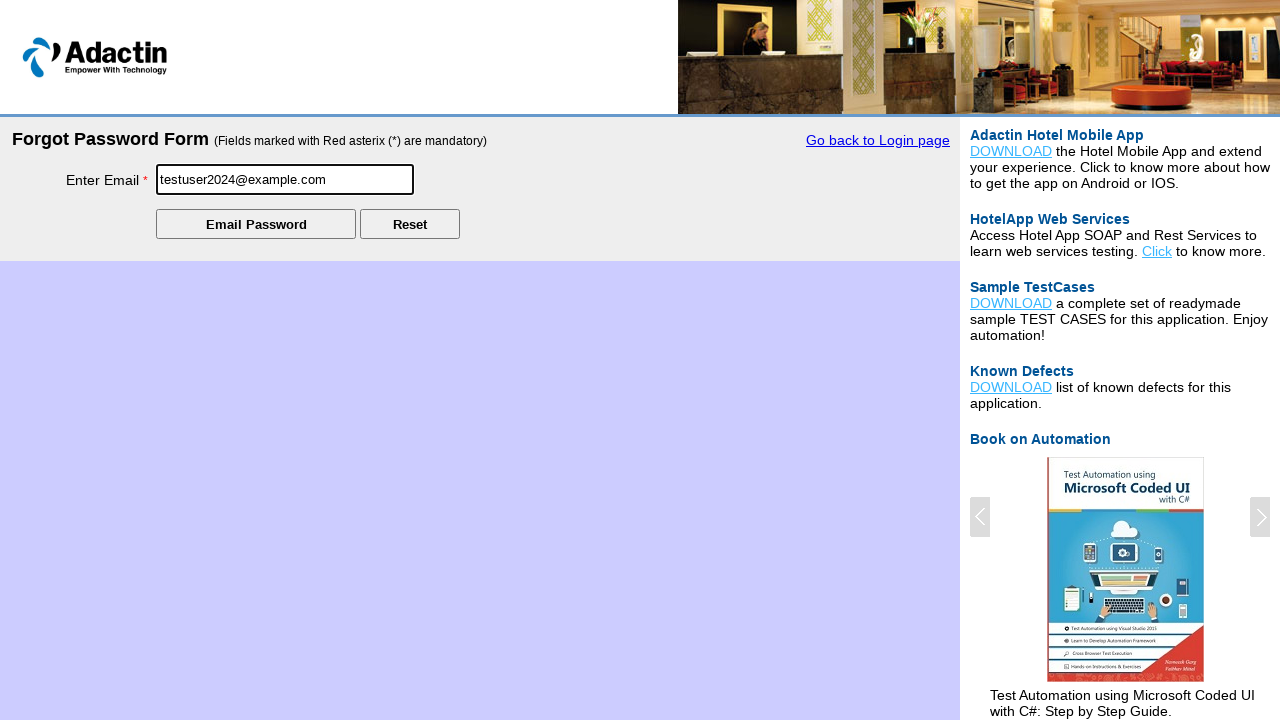

Clicked the Email Password button to submit password recovery request at (256, 224) on input[name='Submit']
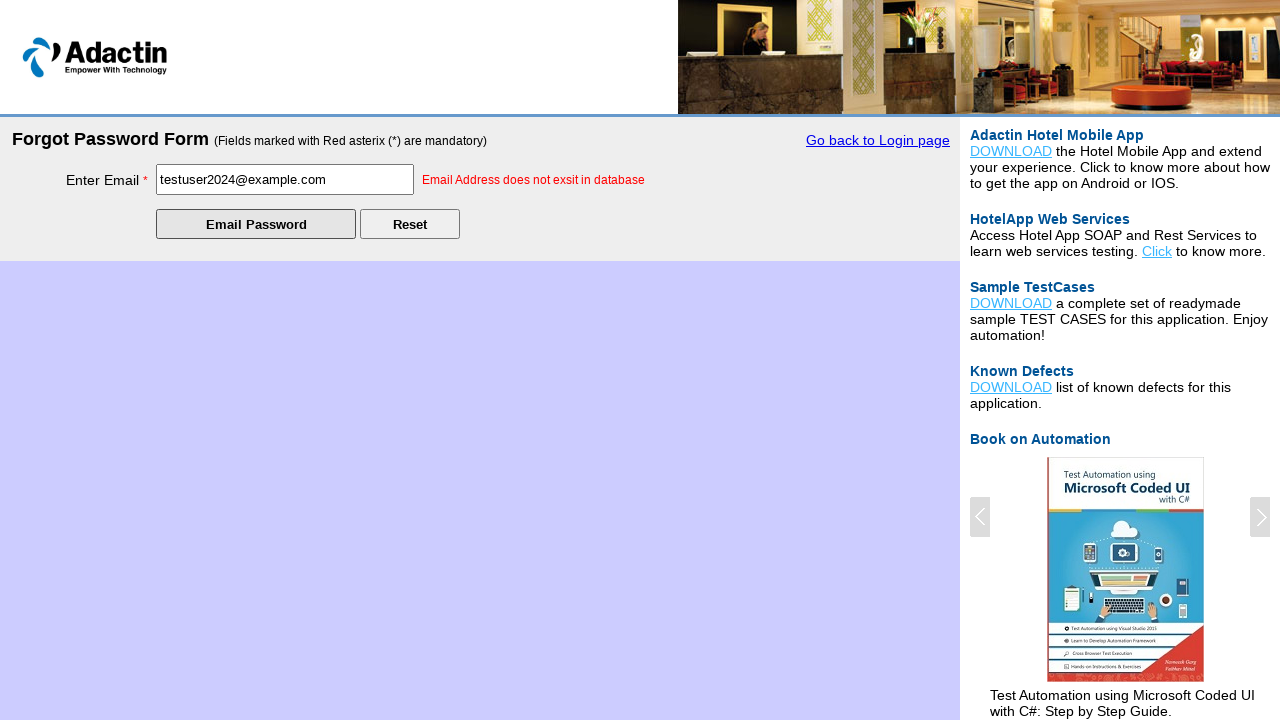

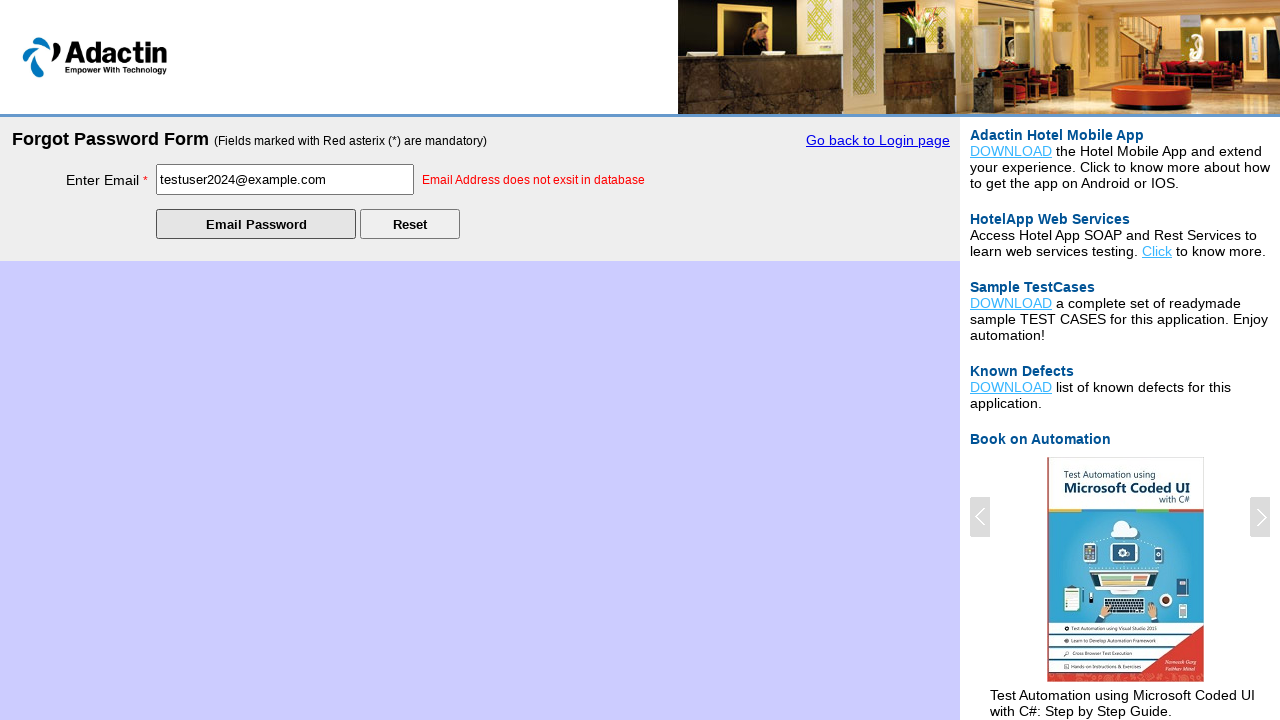